Tests right-click functionality on a button element and verifies that the correct message is displayed after performing the context click action.

Starting URL: https://demoqa.com/buttons

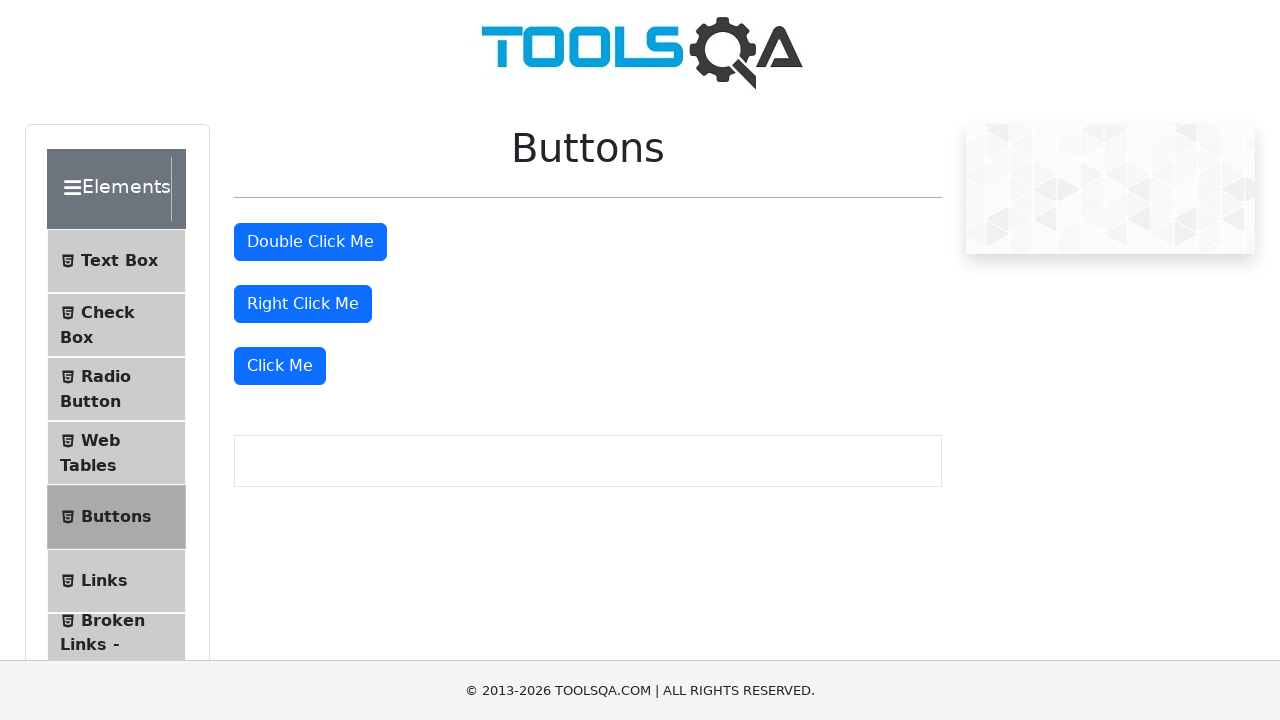

Navigated to https://demoqa.com/buttons
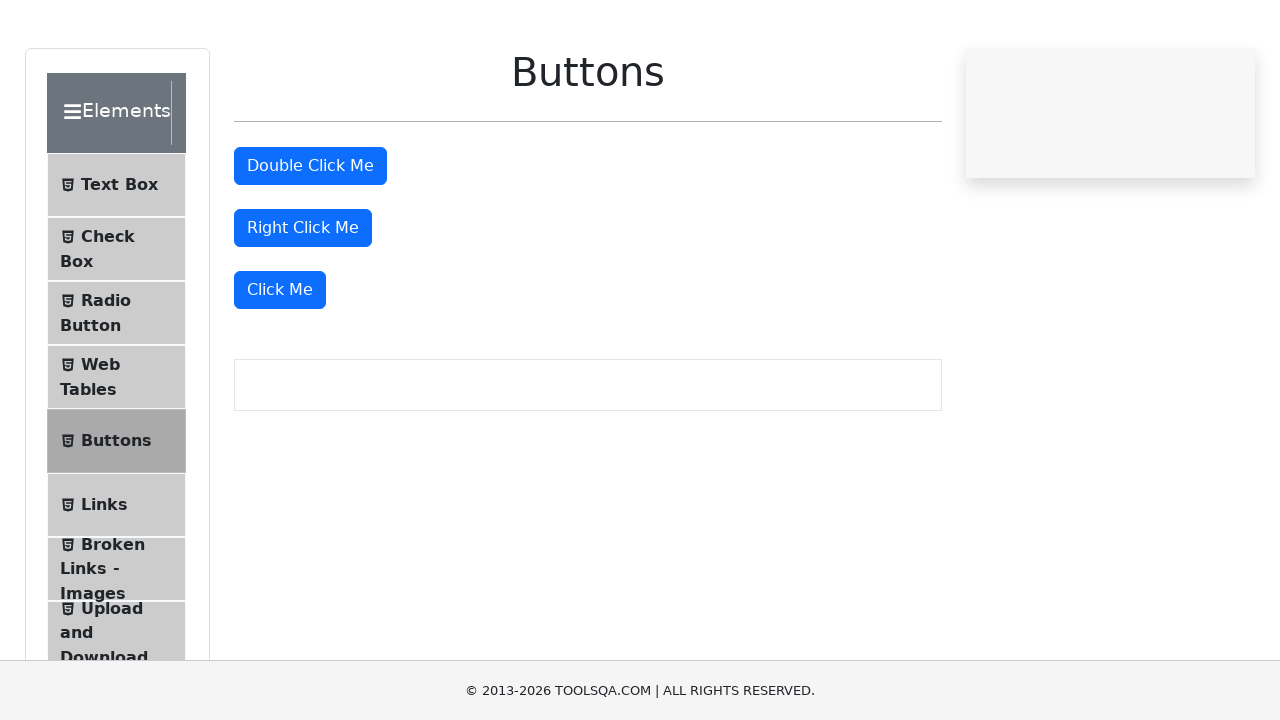

Right-clicked on 'Right Click Me' button at (303, 304) on //button[text()='Right Click Me']
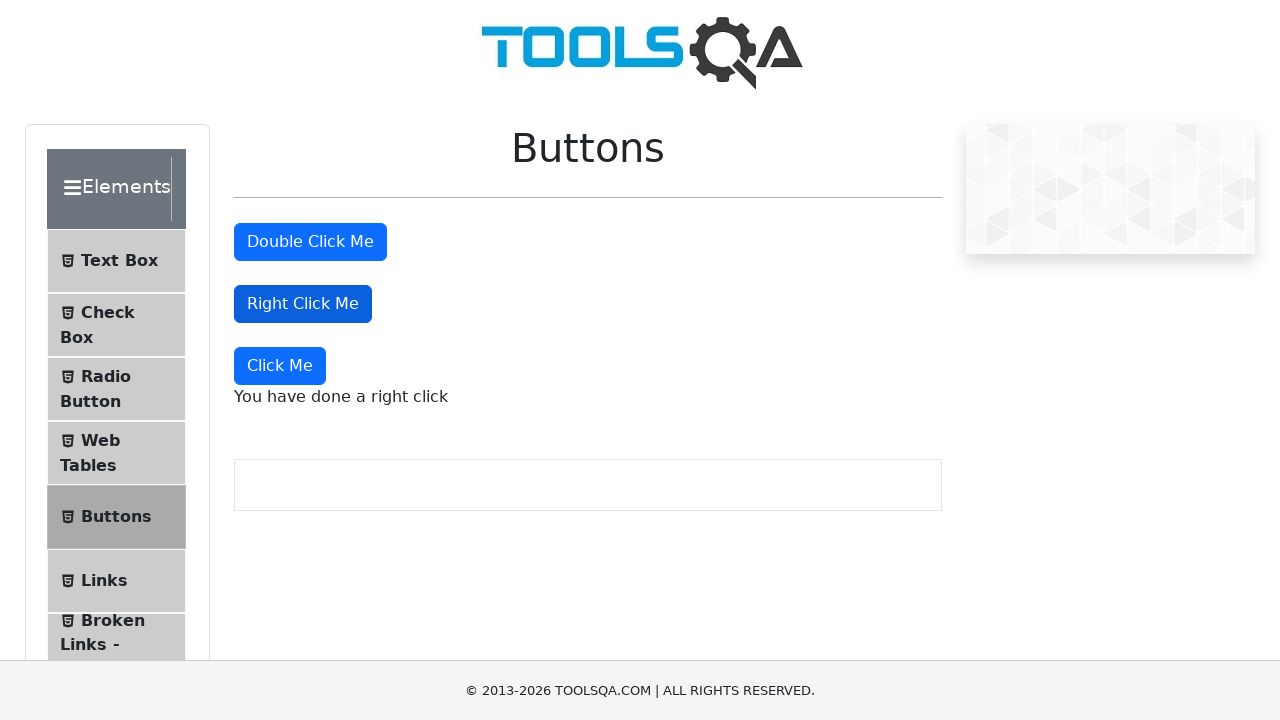

Right-click message element appeared
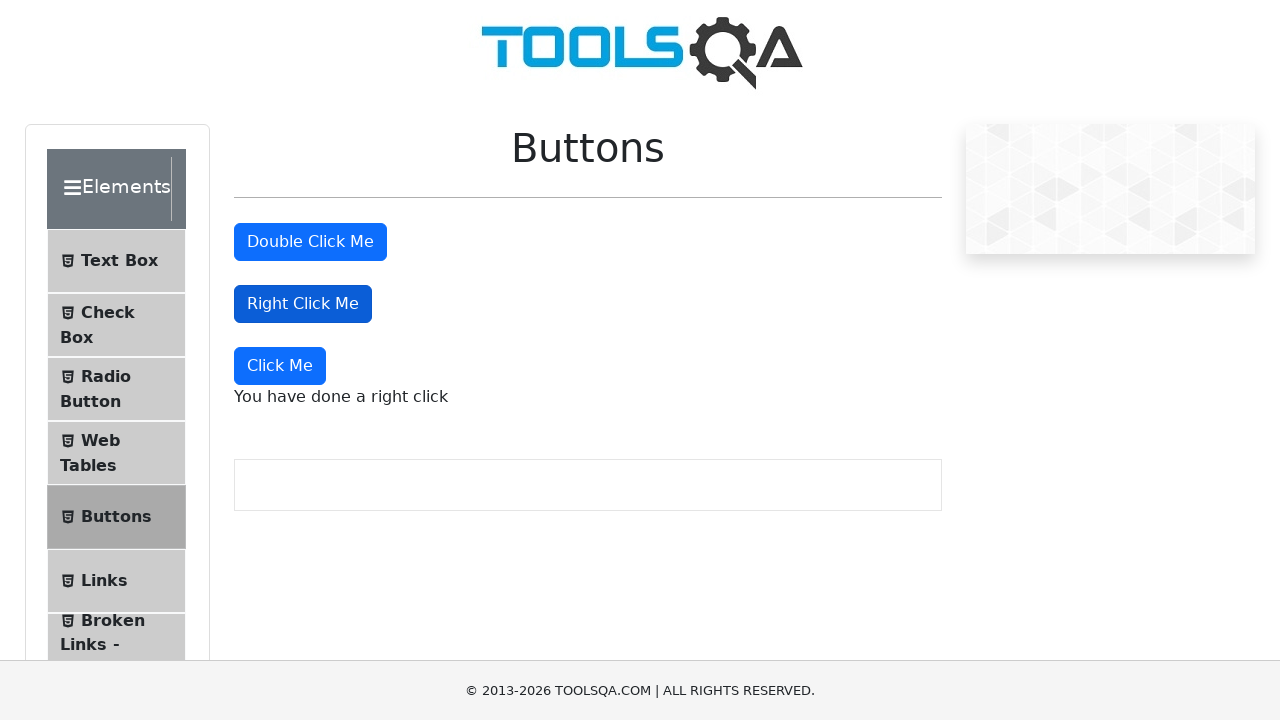

Retrieved right-click message text: 'You have done a right click'
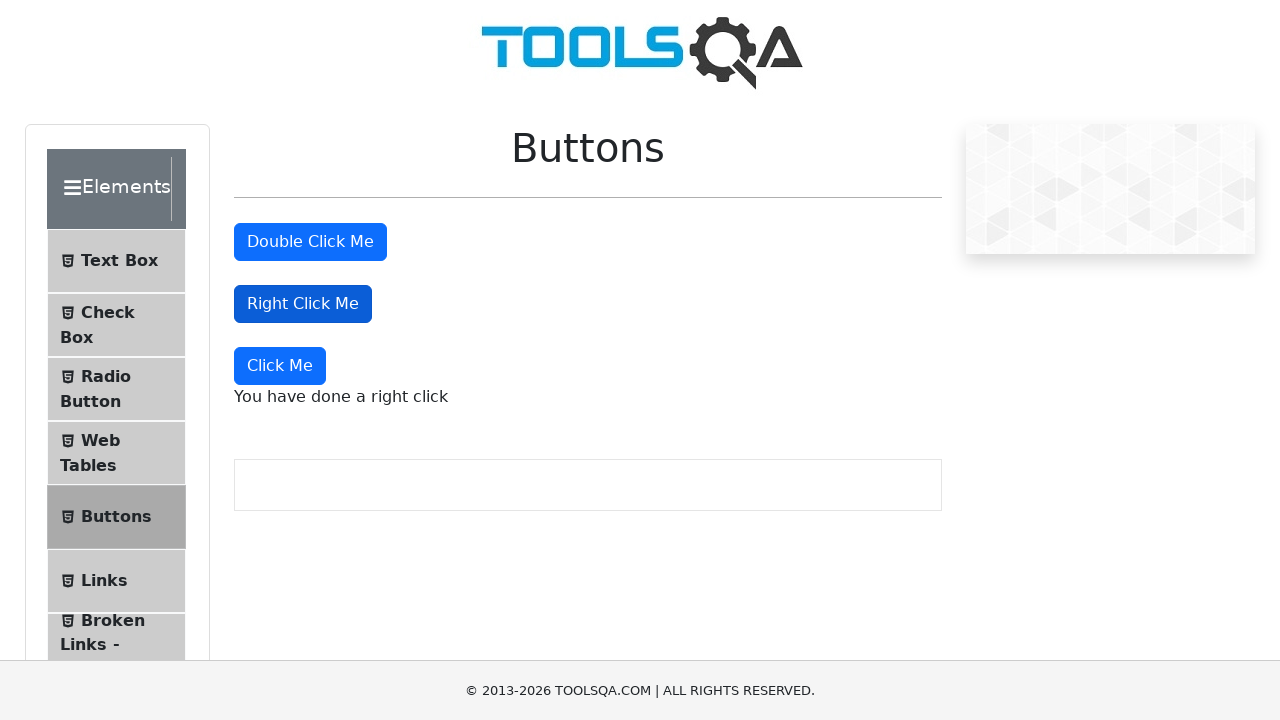

Verified that right-click message matches expected text 'You have done a right click'
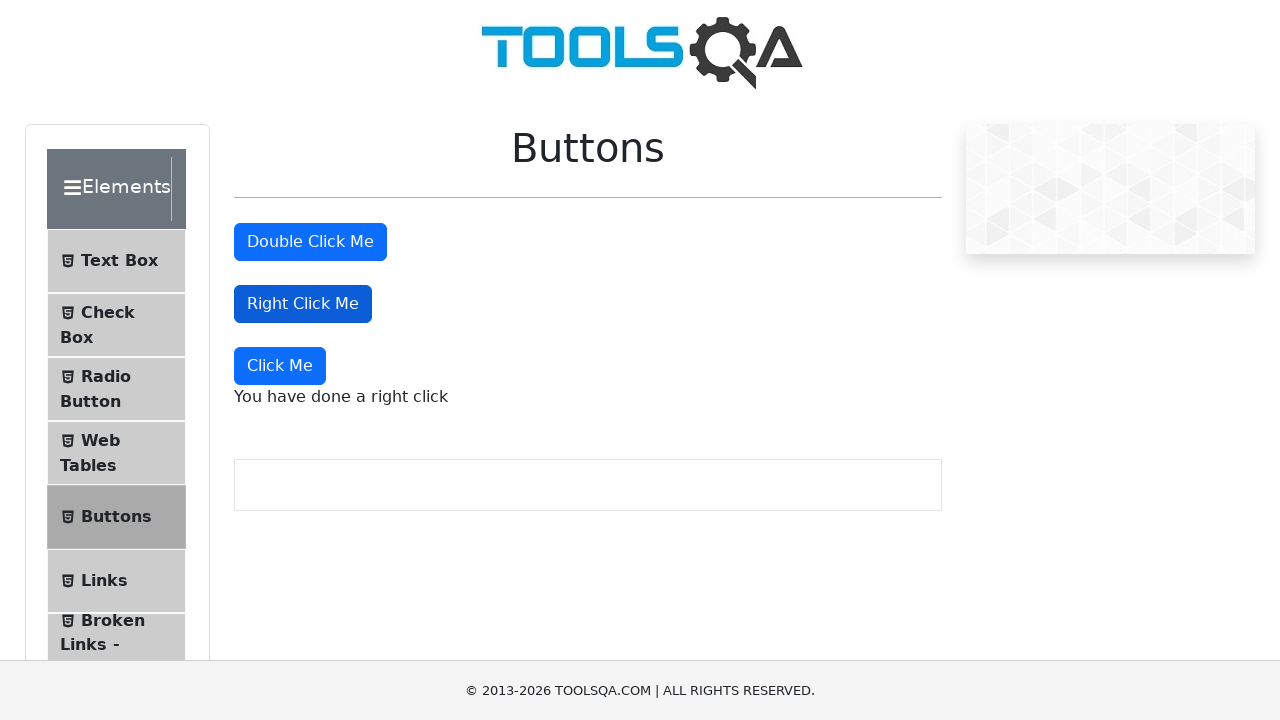

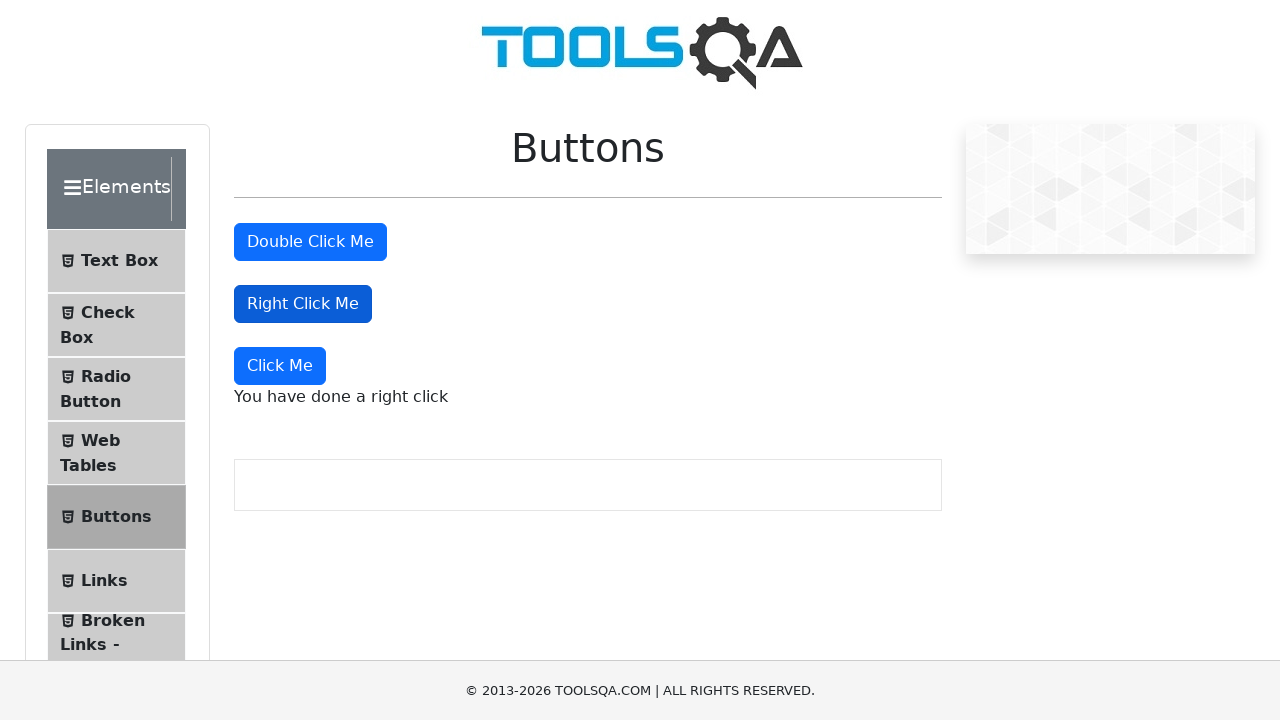